Tests single iframe functionality by clicking the single iframe tab, switching to the iframe context, typing text in an input field, and switching back to the default content.

Starting URL: https://demo.automationtesting.in/Frames.html

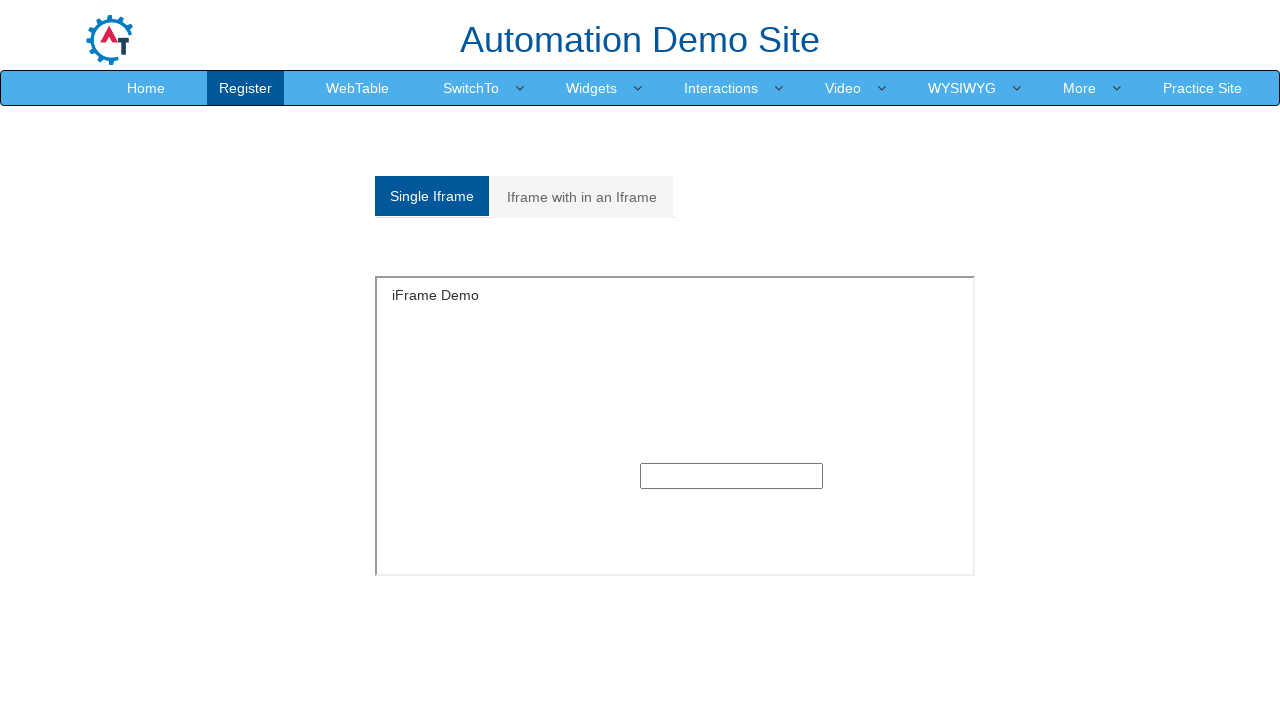

Clicked on 'Single Iframe' tab at (432, 196) on xpath=//a[text()='Single Iframe ']
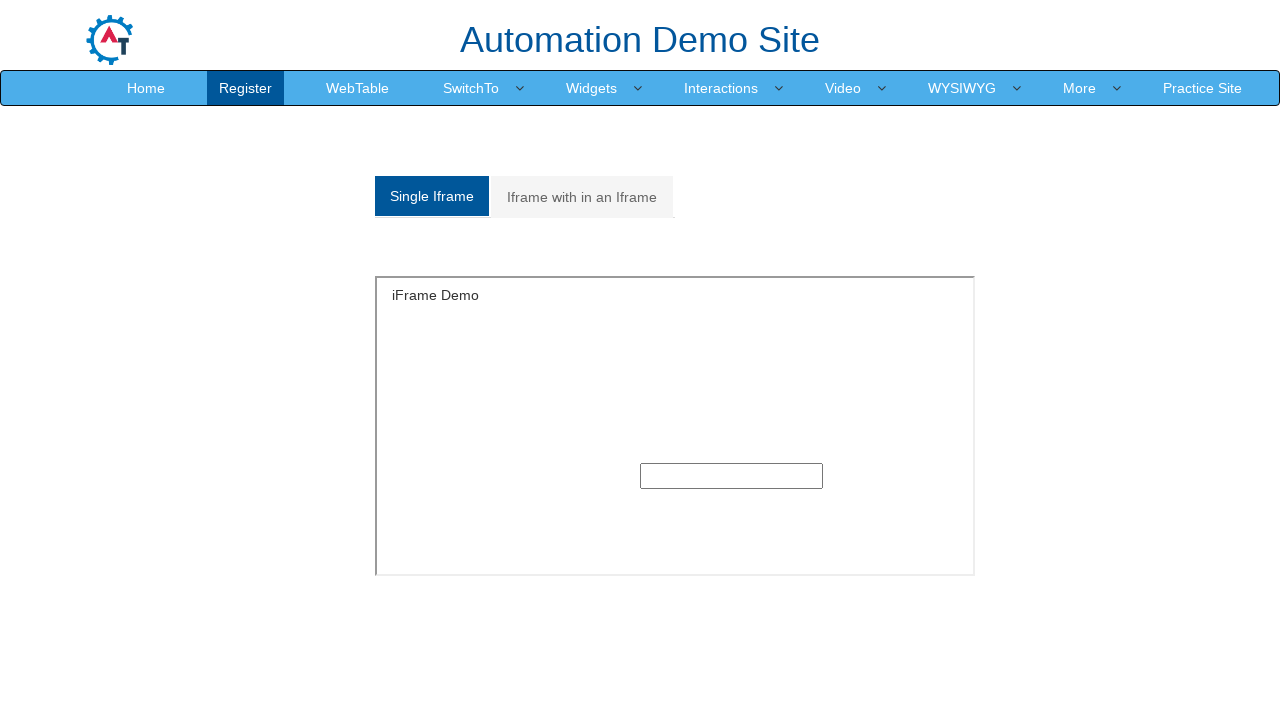

Located the single iframe with id 'singleframe'
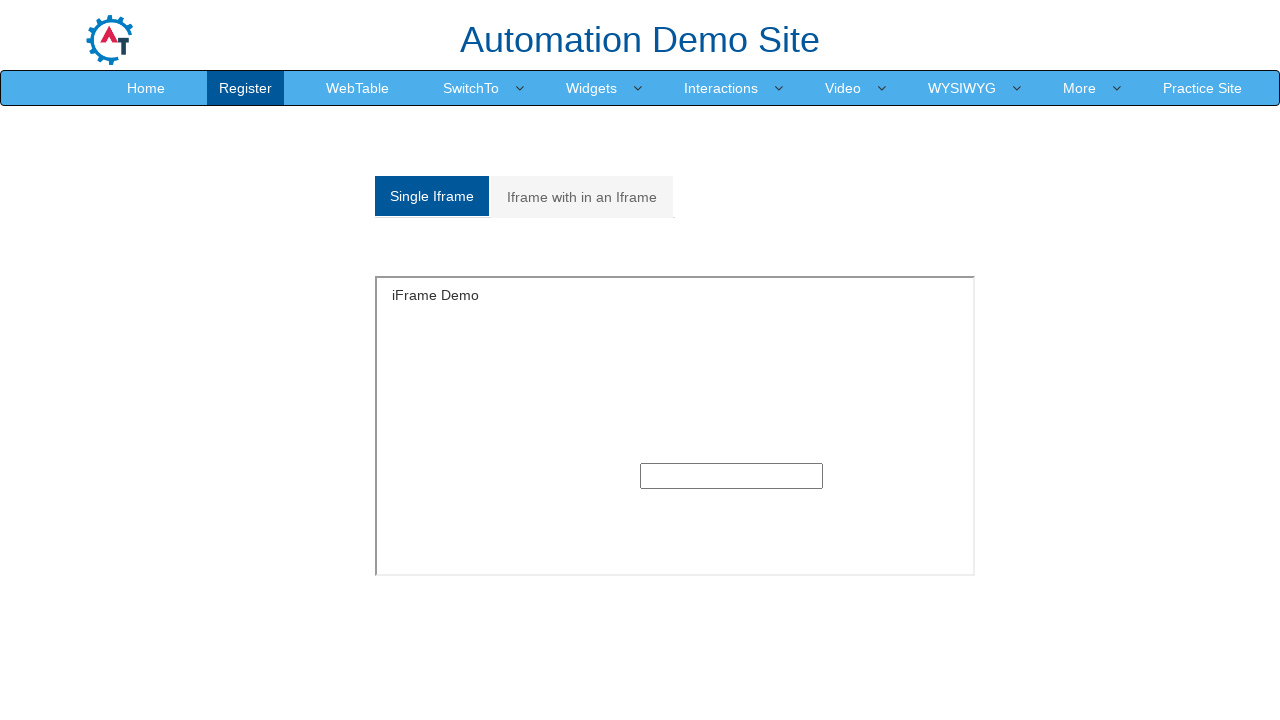

Typed 'test' into input field within iframe on #singleframe >> internal:control=enter-frame >> input
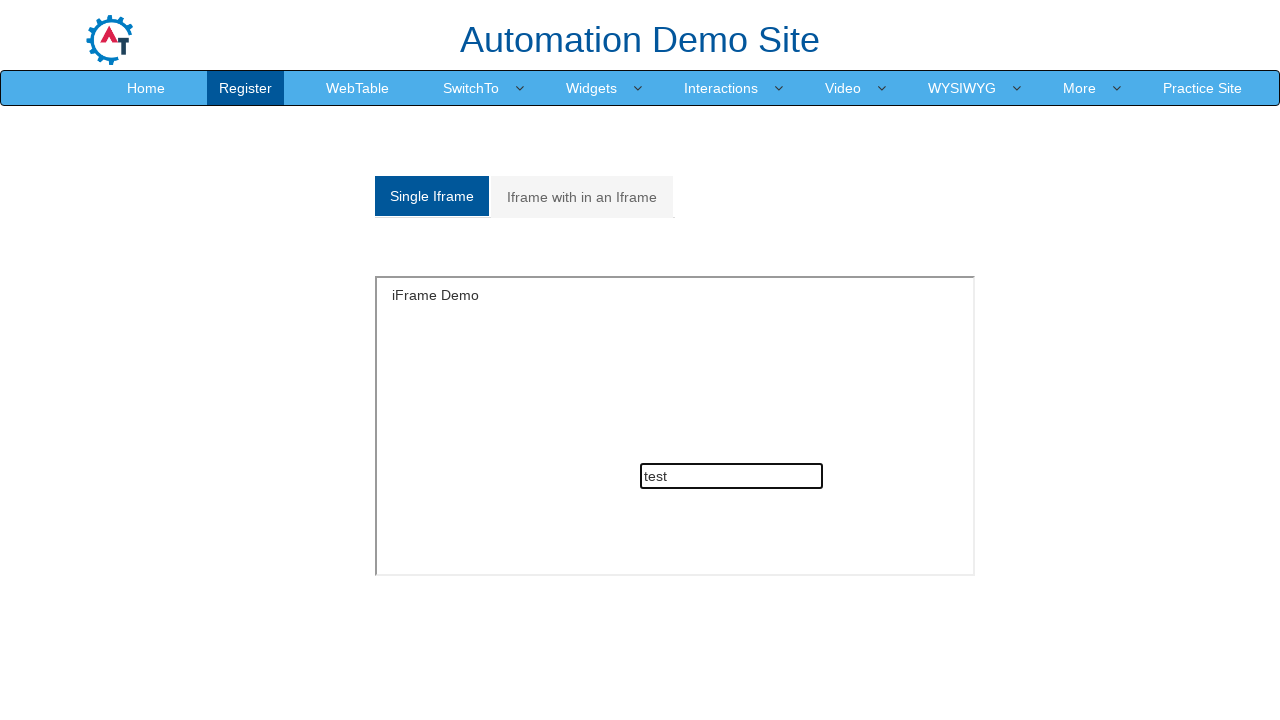

Retrieved page title: 'Frames' from main page context
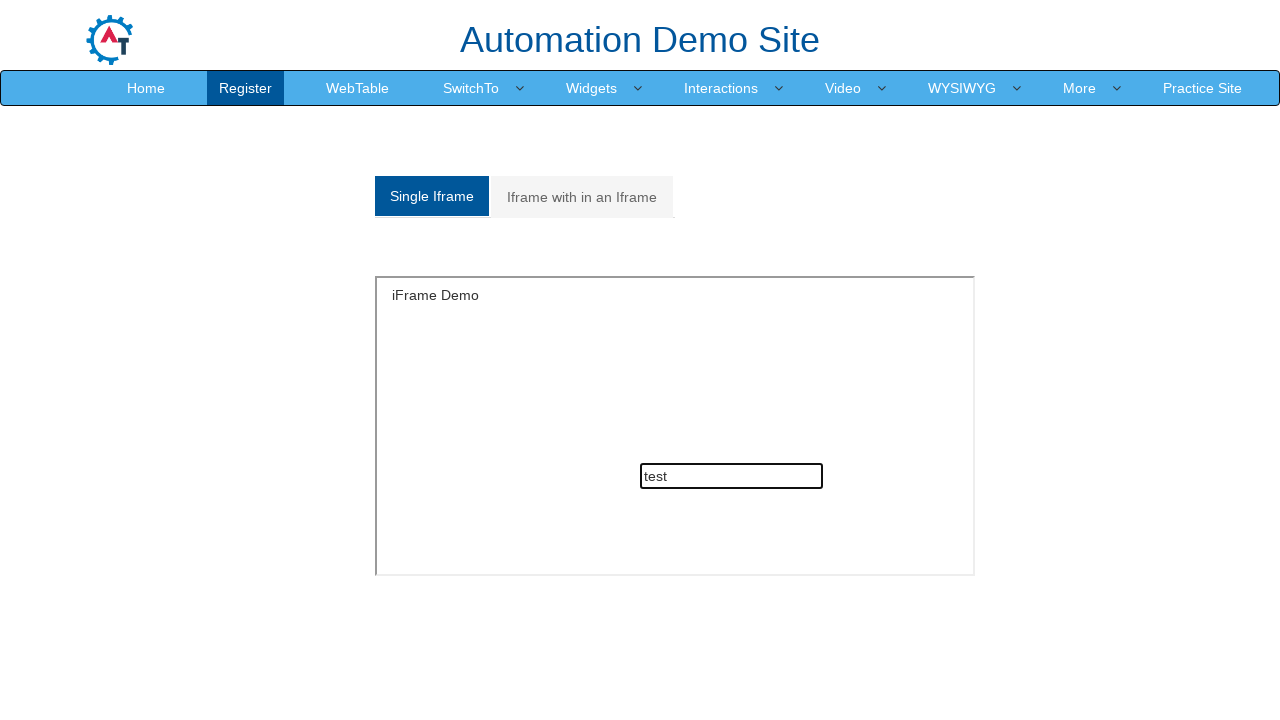

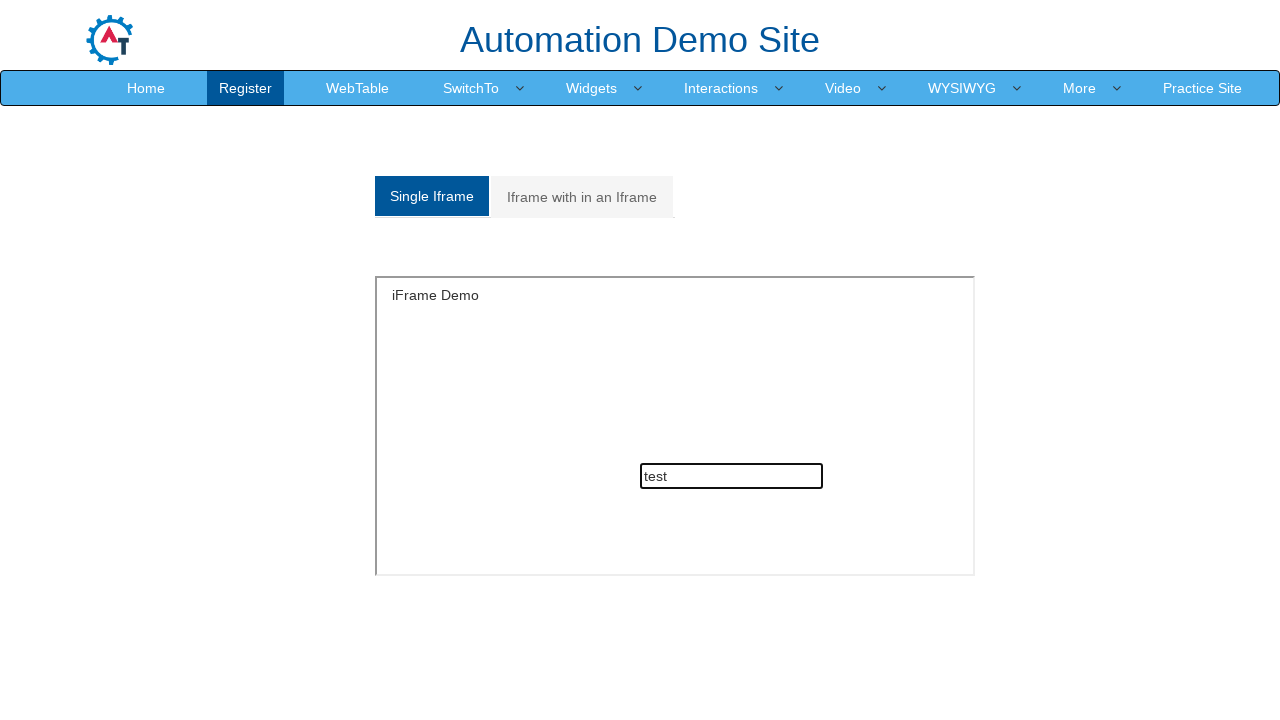